Tests basic browser navigation by opening the Selenium website and maximizing the browser window. The original test was focused on disabling Chrome's automation info bar.

Starting URL: https://selenium.dev/

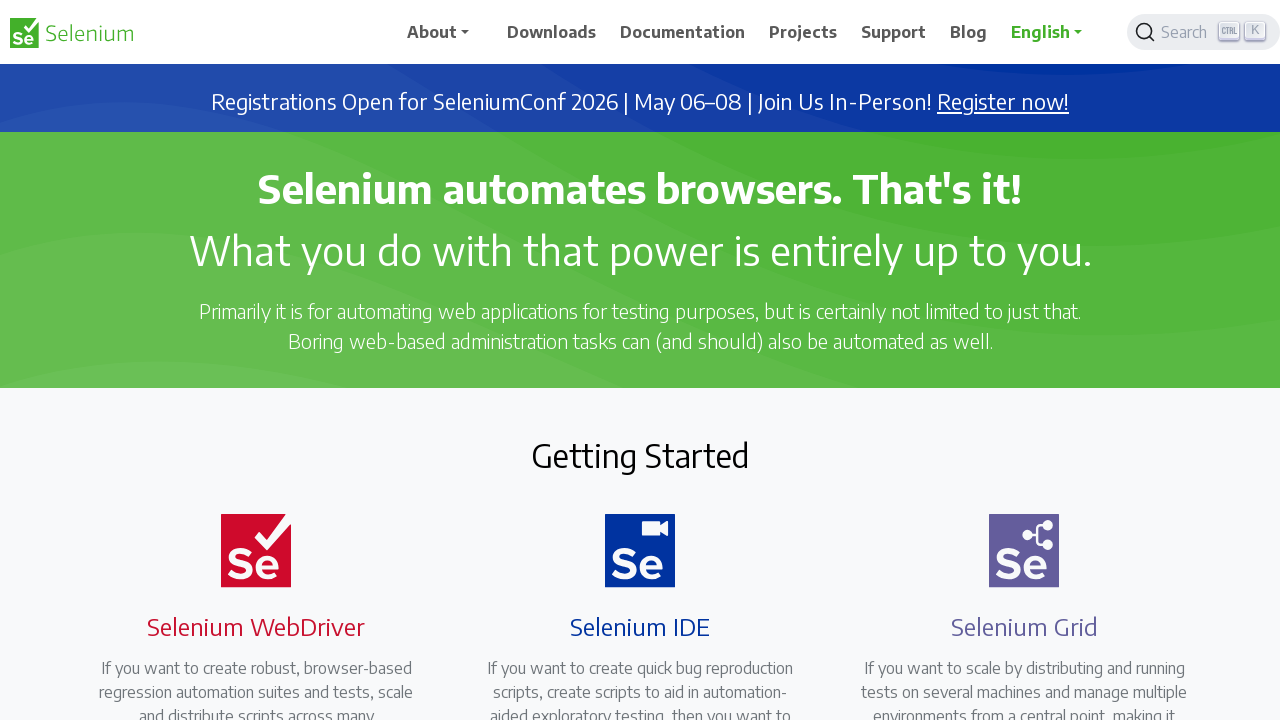

Set viewport size to 1920x1080
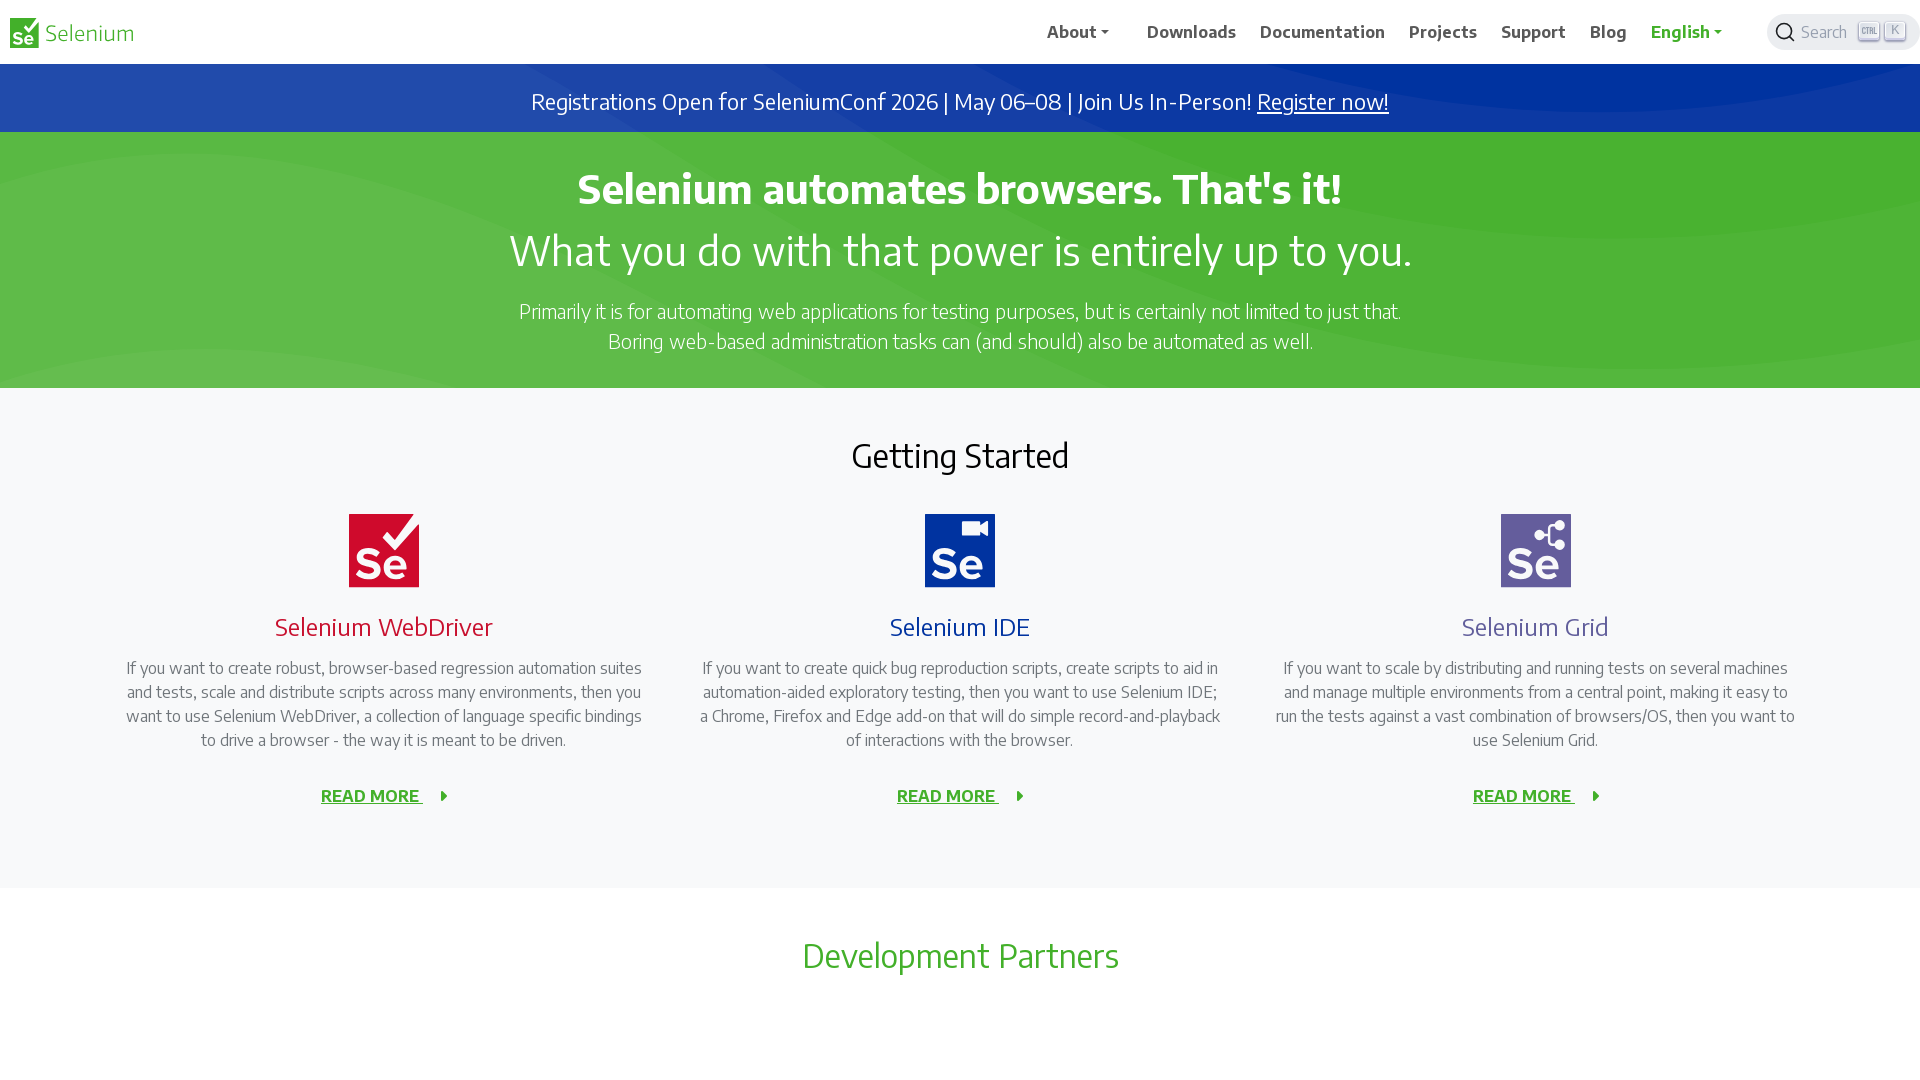

Page fully loaded (networkidle state reached)
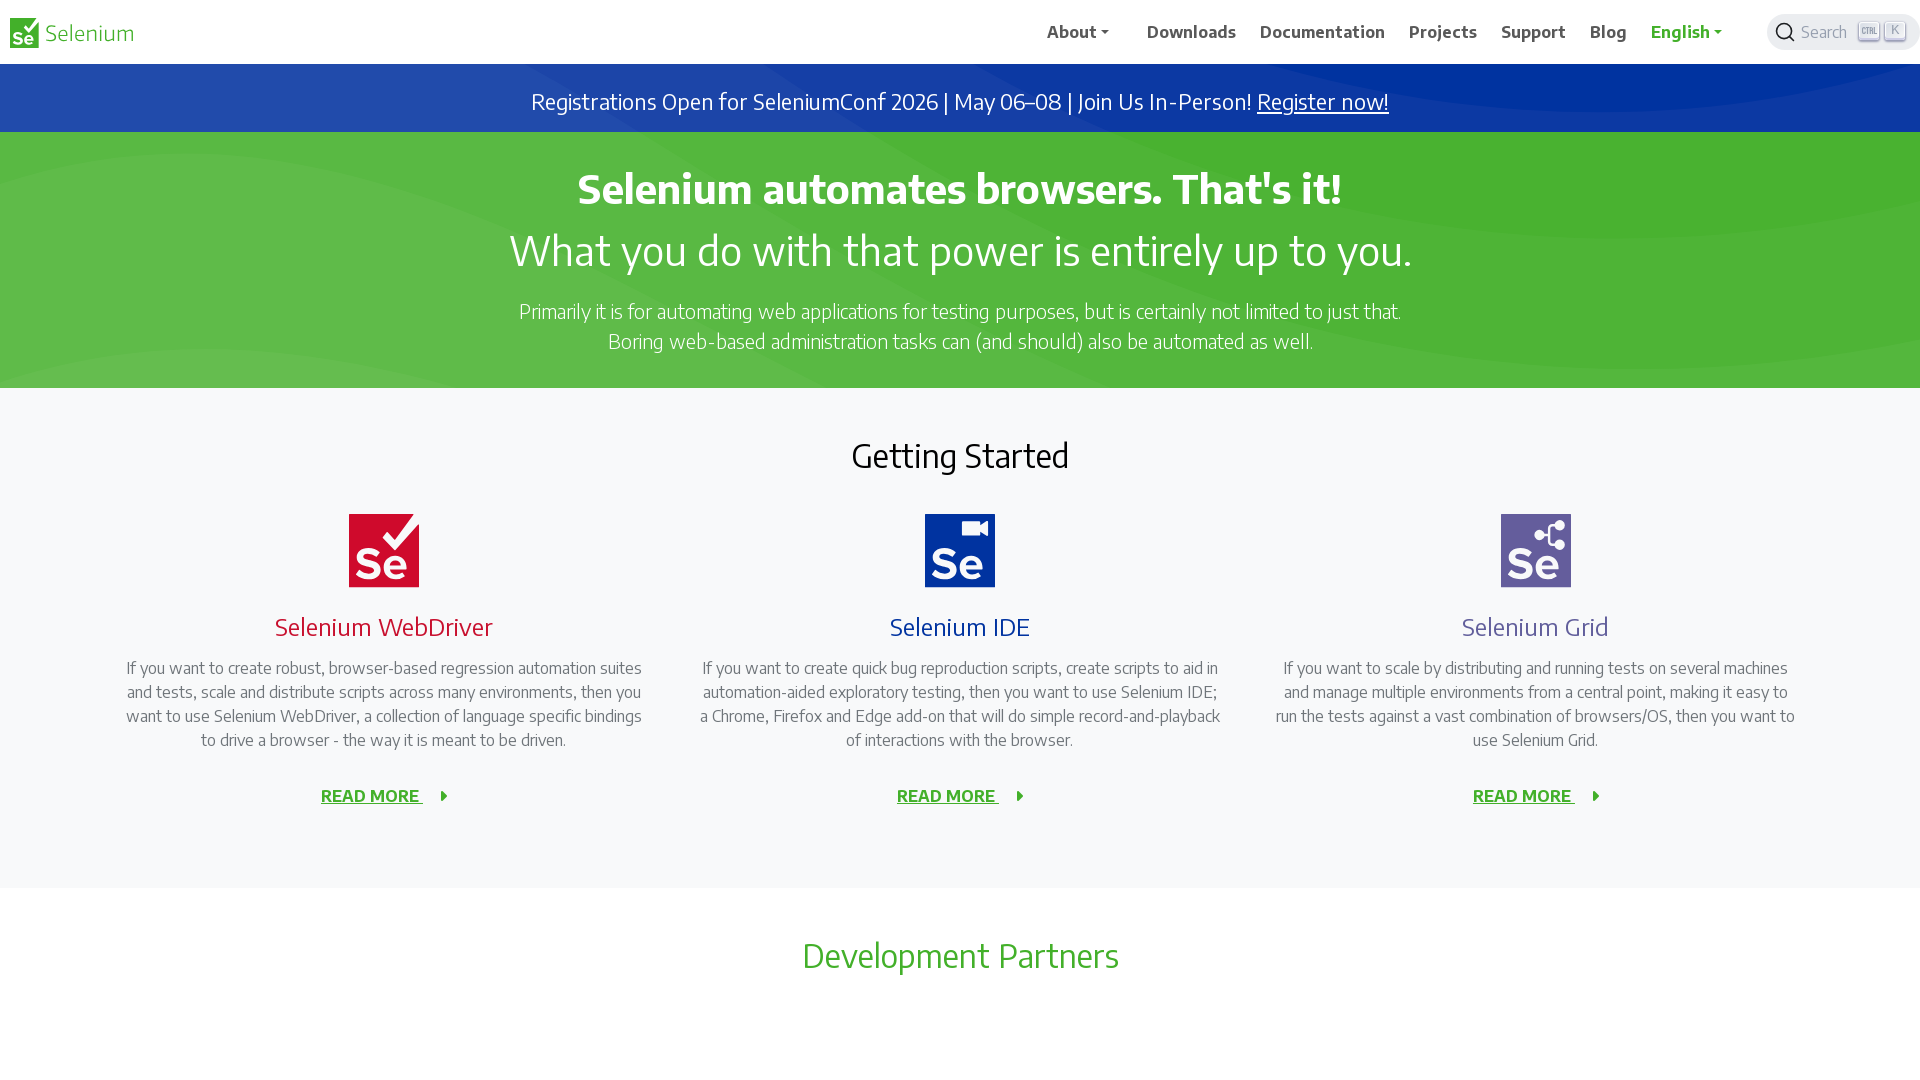

Body element is present on the Selenium website
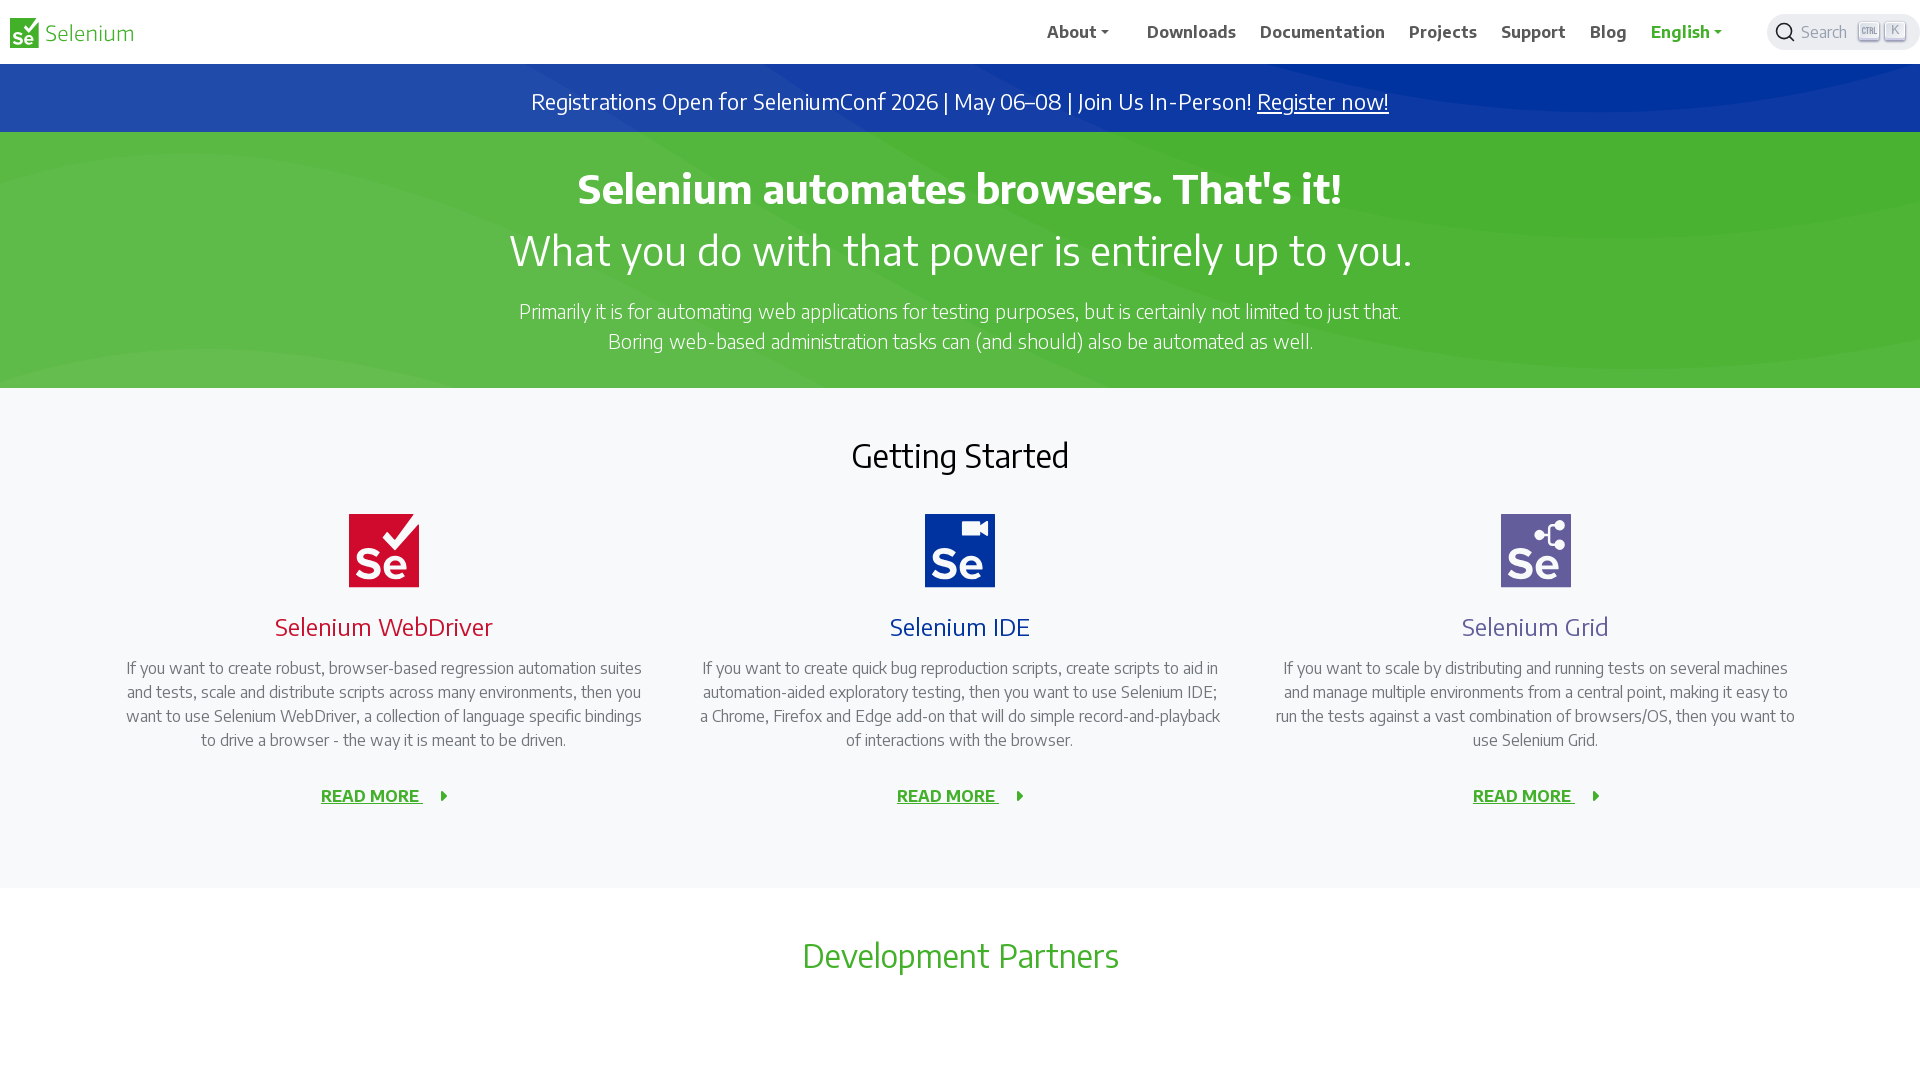

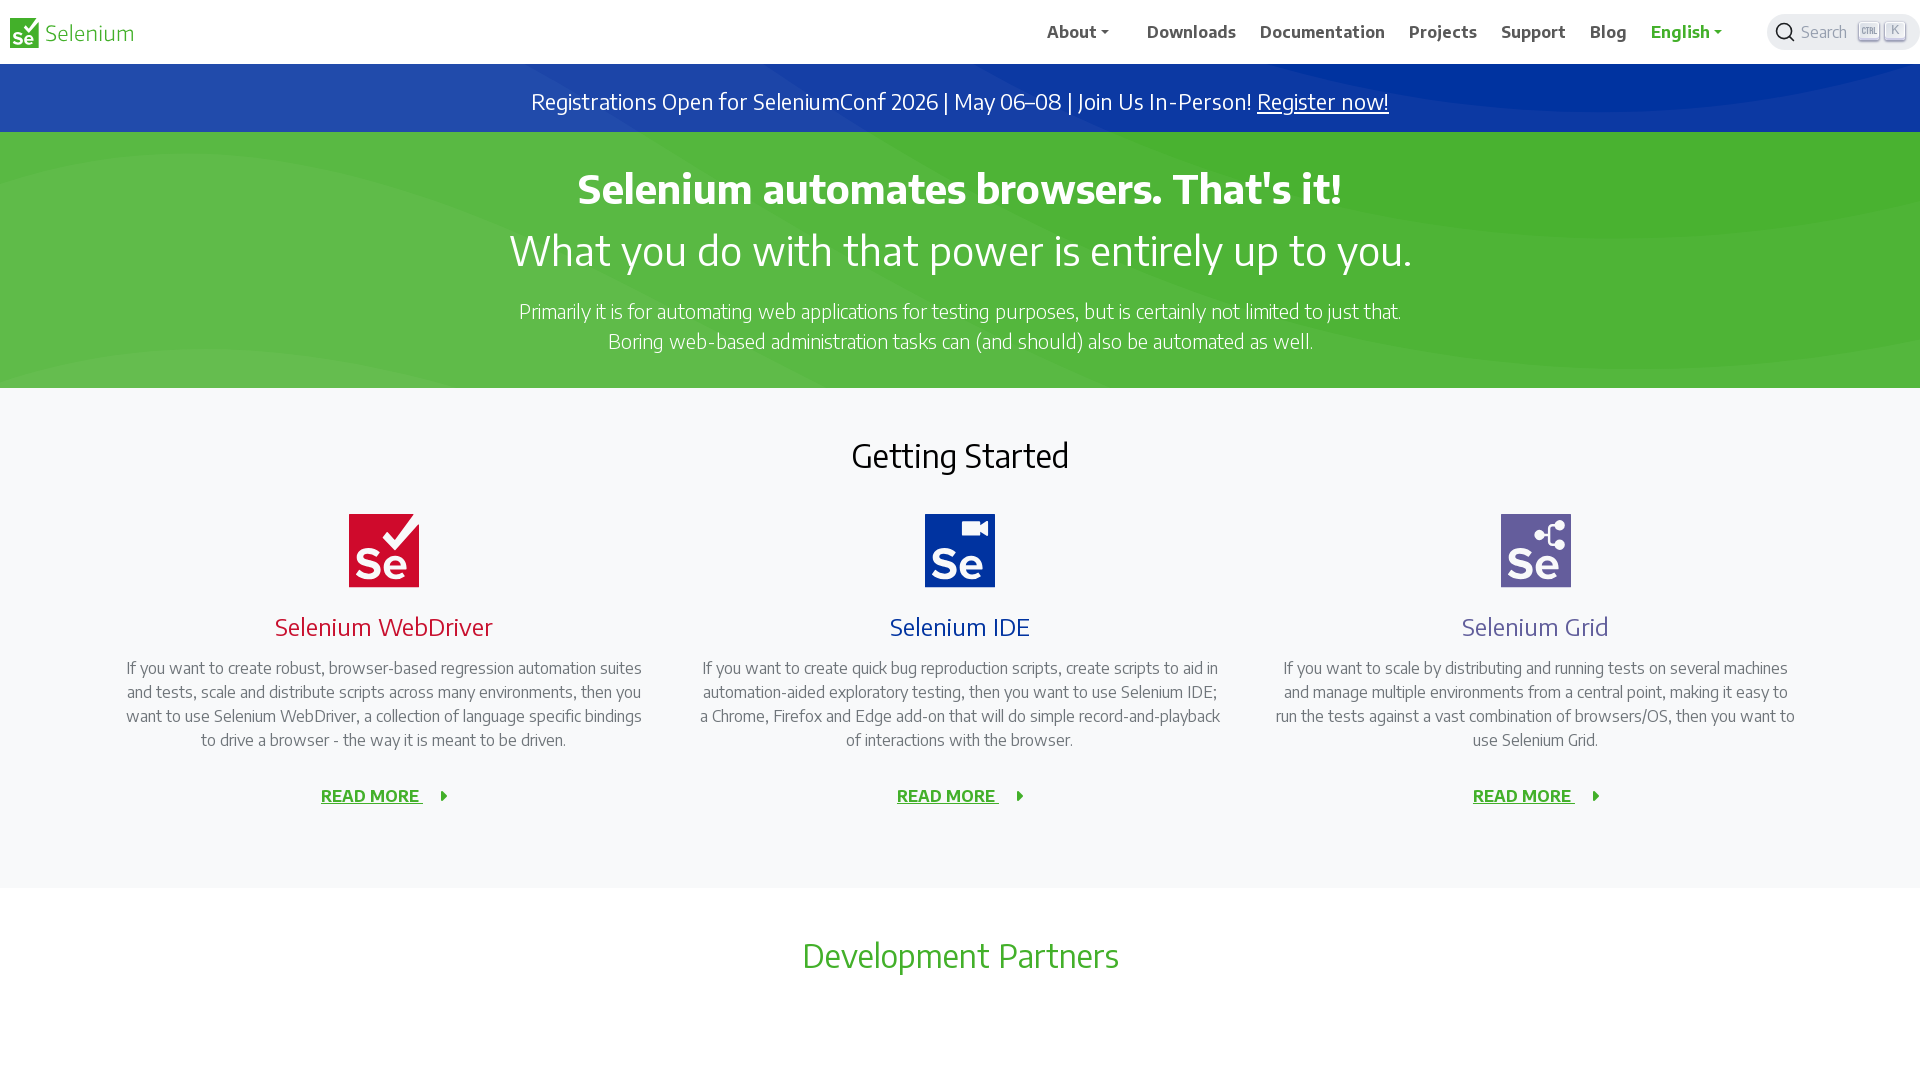